Navigates to QQ.com and executes JavaScript to scroll the page to the bottom

Starting URL: http://www.qq.com/

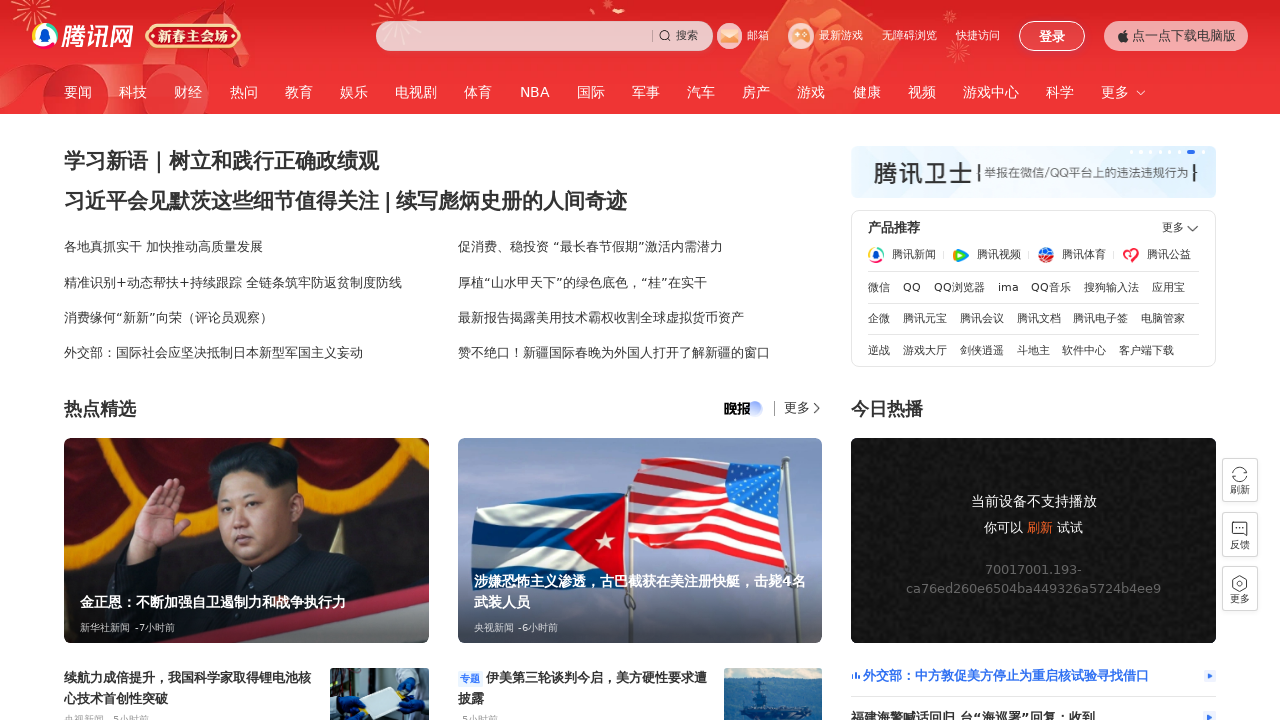

Navigated to http://www.qq.com/
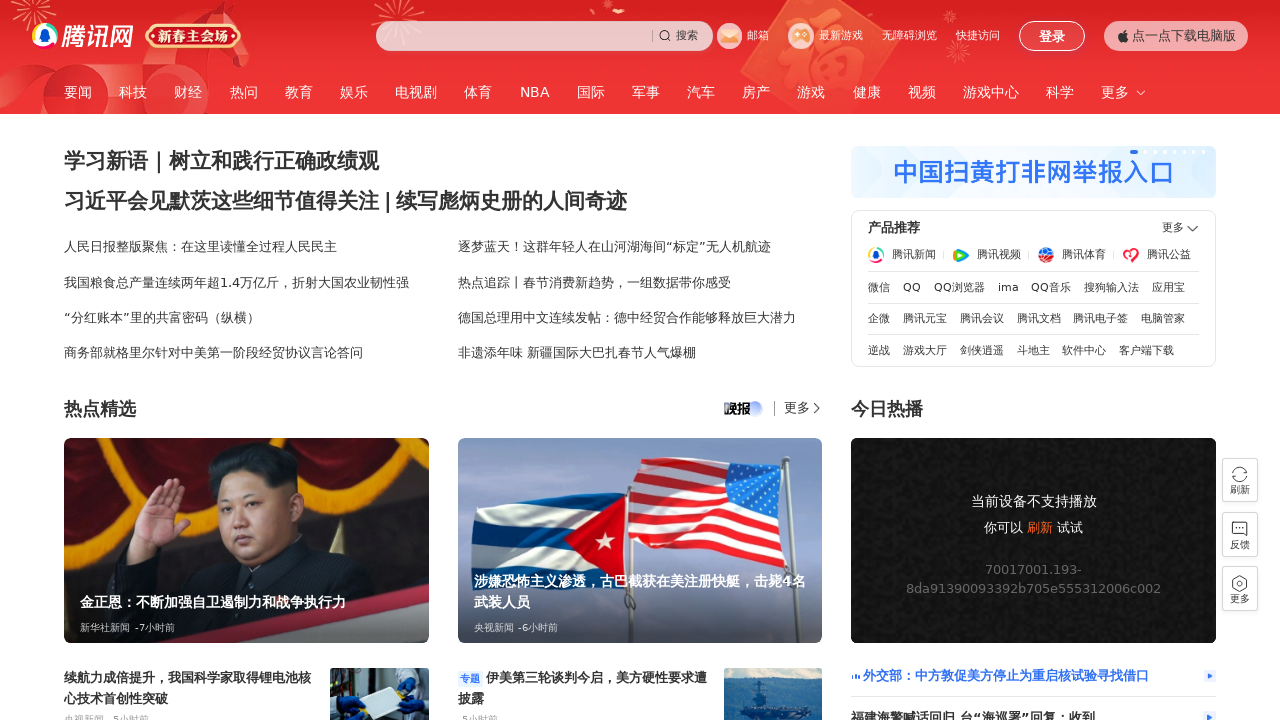

Executed JavaScript to scroll page to bottom
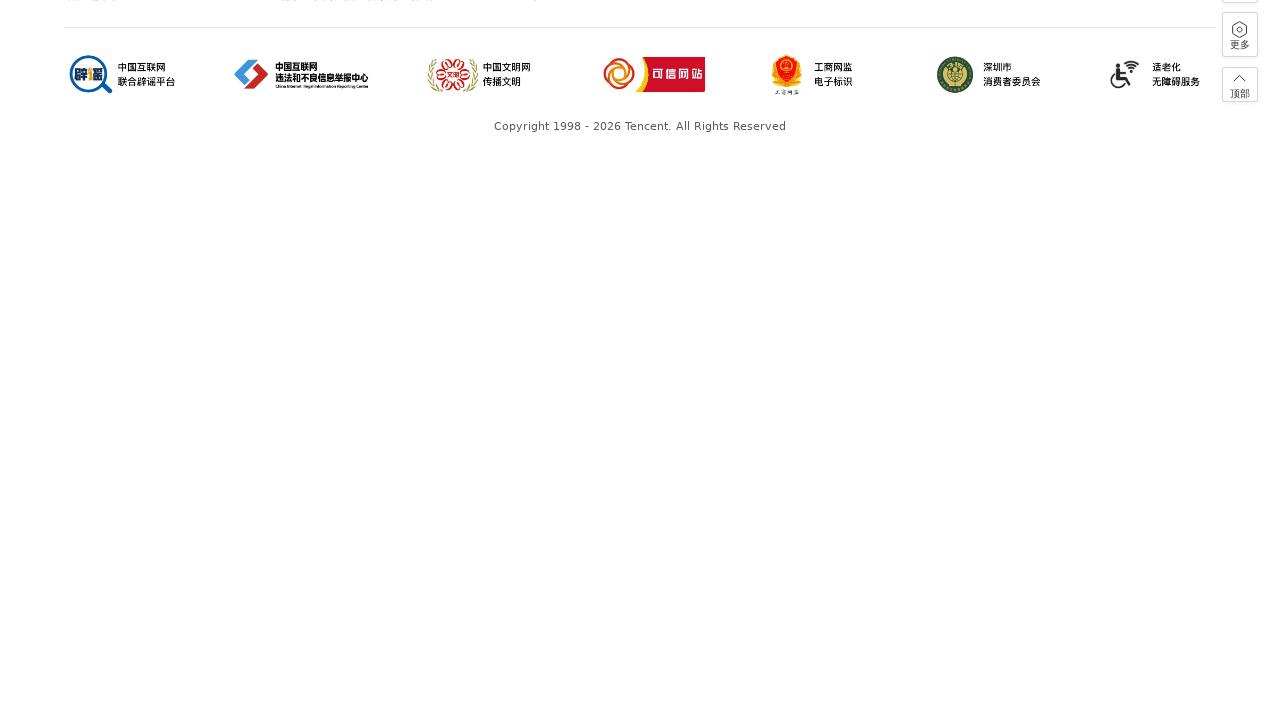

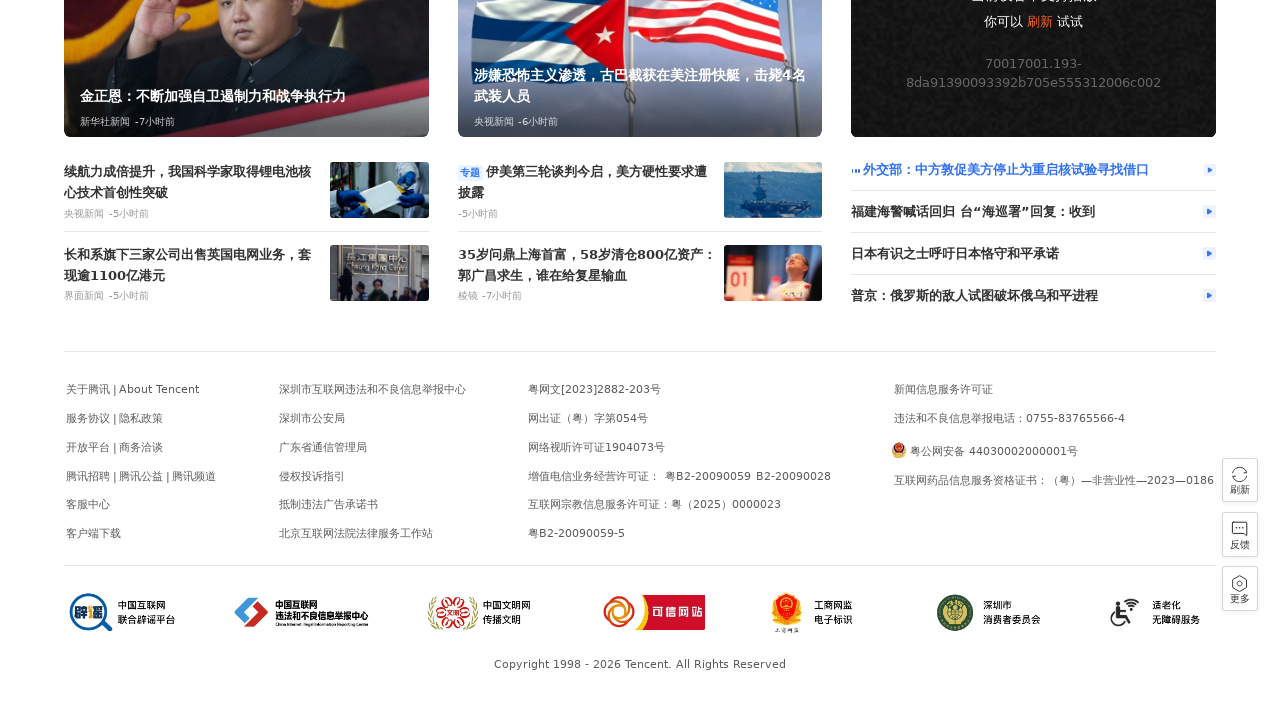